Tests browser window popup functionality by clicking a button that opens a new window

Starting URL: https://demoqa.com/browser-windows

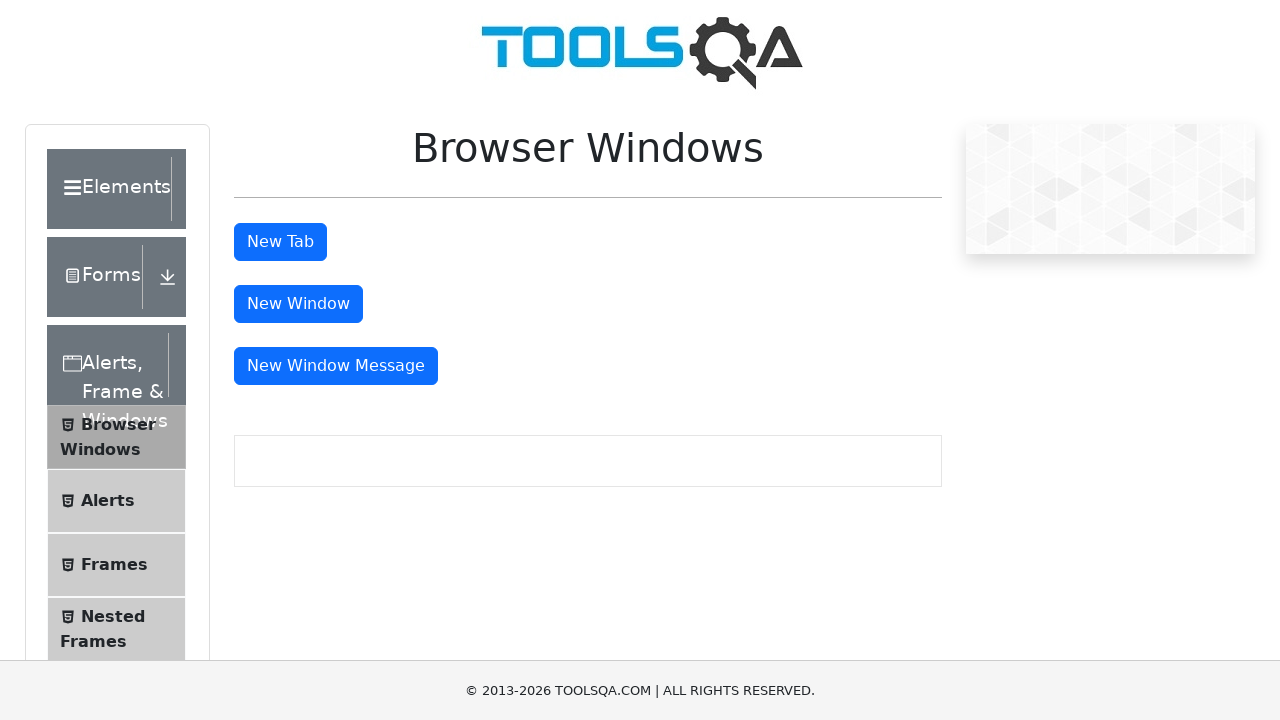

Clicked button to open new window popup at (298, 304) on button#windowButton
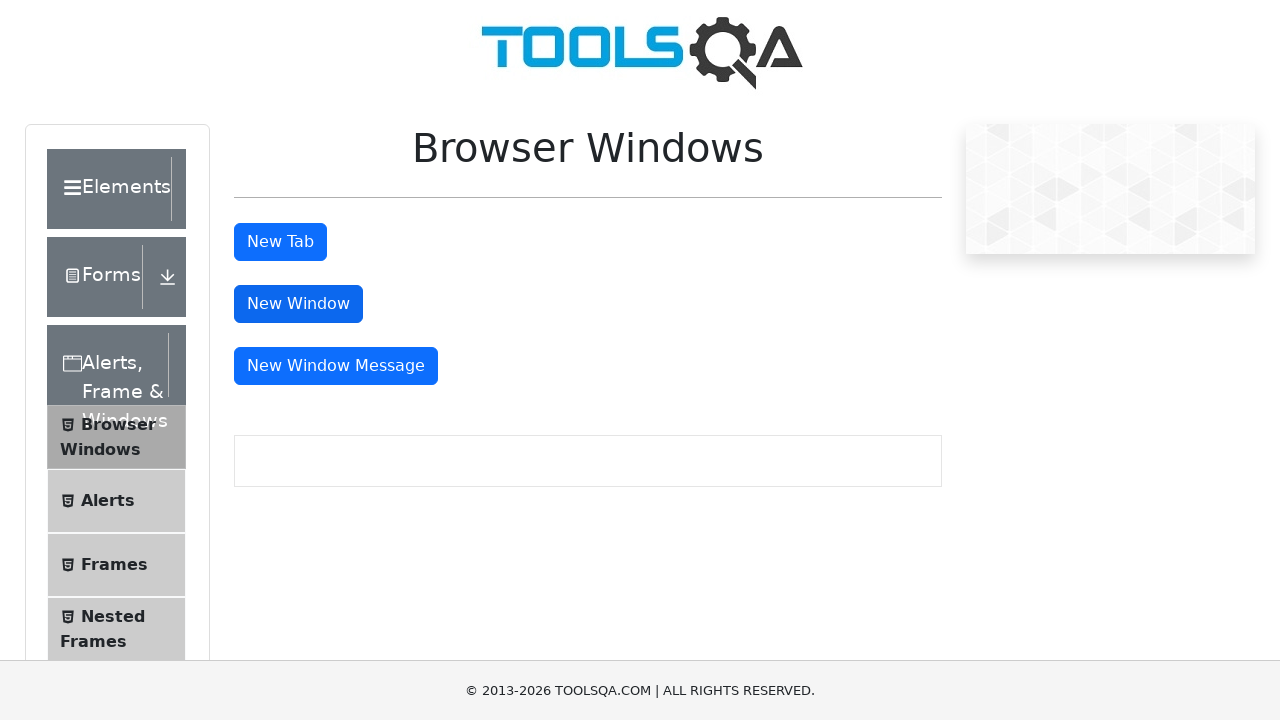

Waited for new window to open
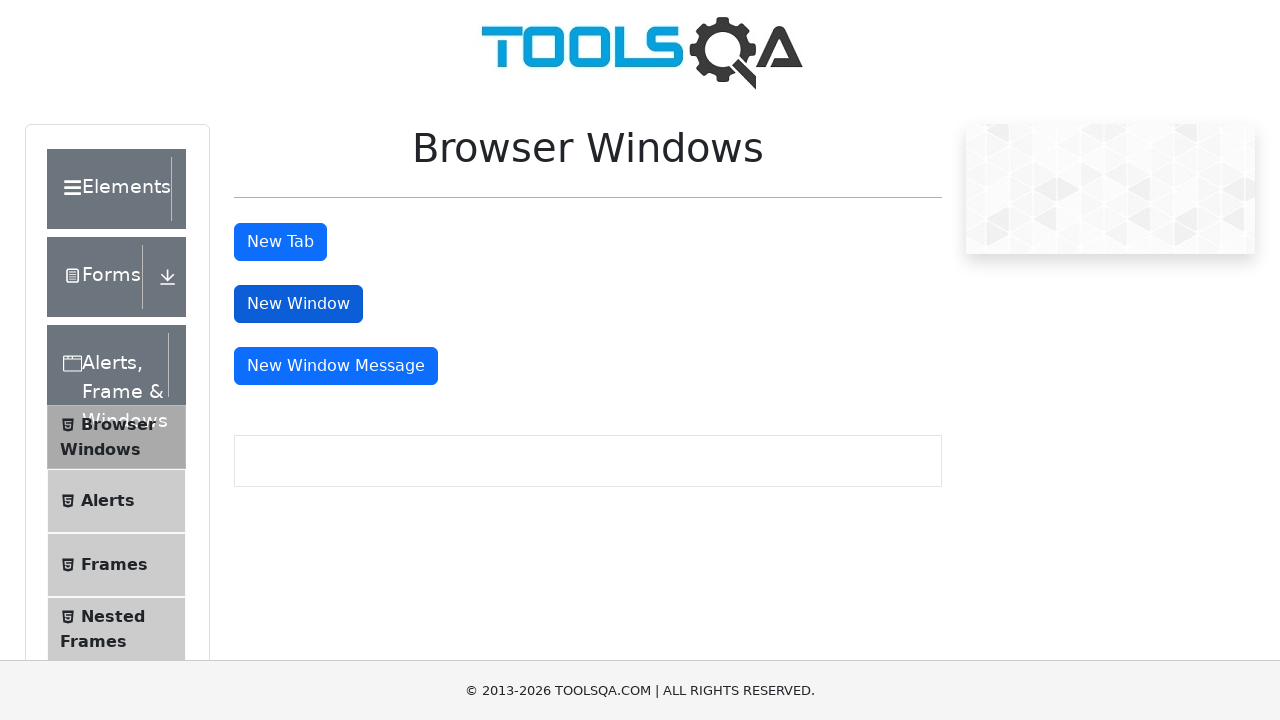

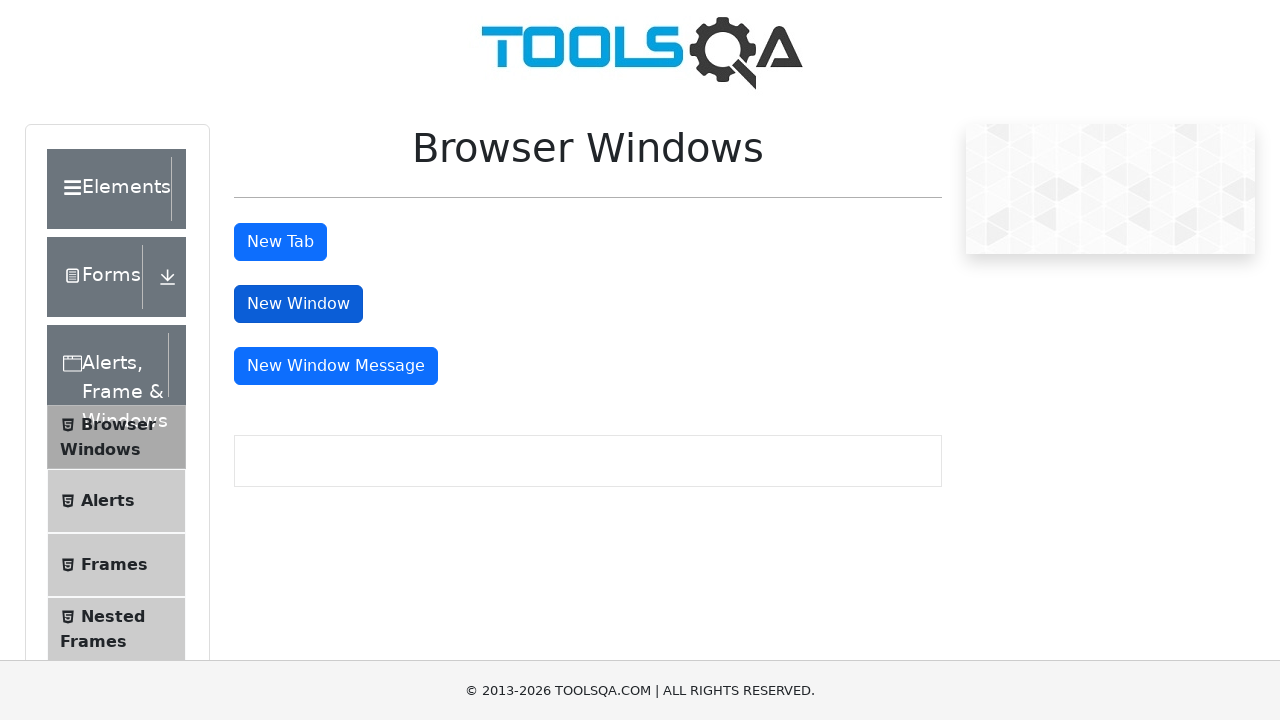